Tests a practice form by filling login credentials, navigating to password reset flow, extracting the temporary password, and logging in with the extracted password

Starting URL: https://rahulshettyacademy.com/locatorspractice/

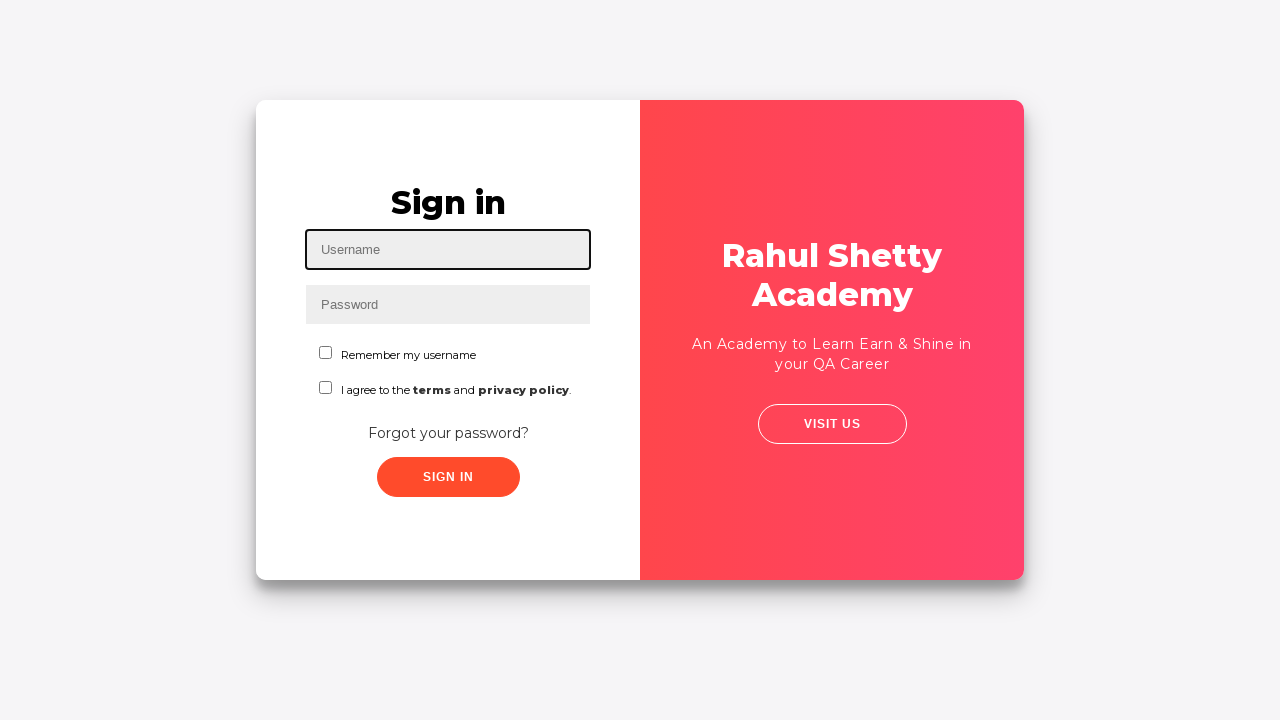

Filled username field with 'Ajinkya' on #inputUsername
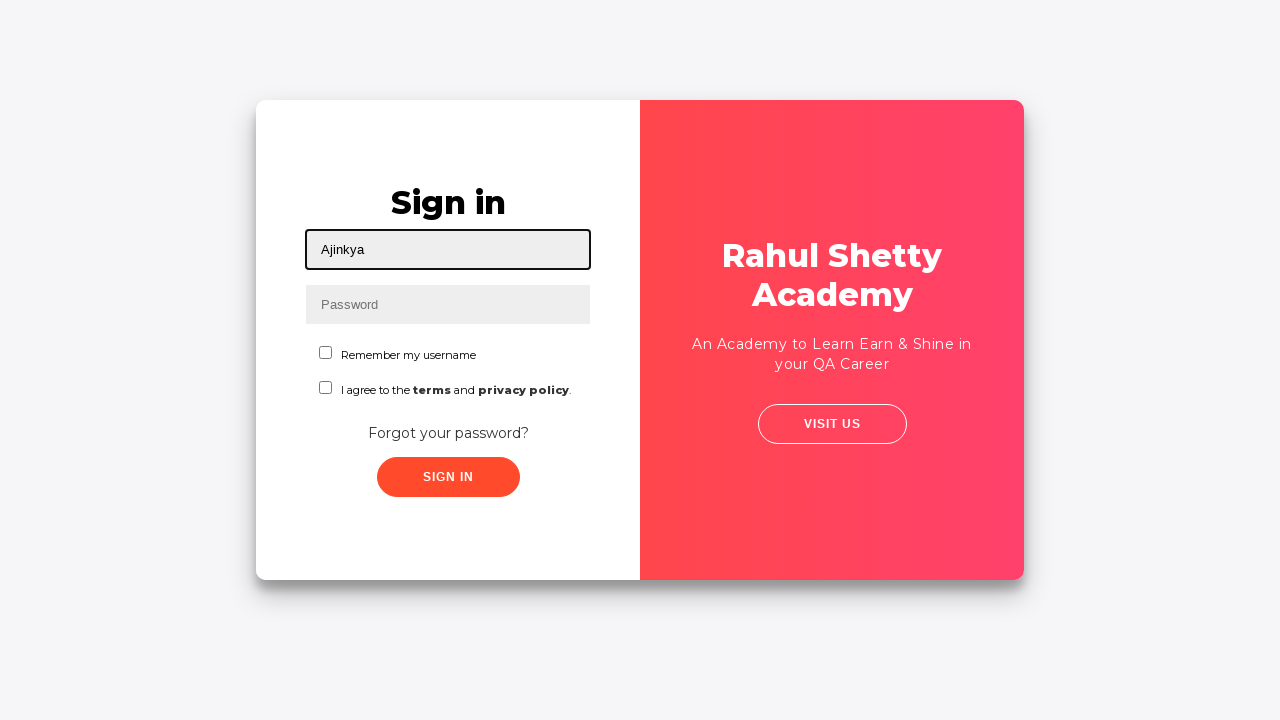

Filled password field with '1234' on input[name='inputPassword']
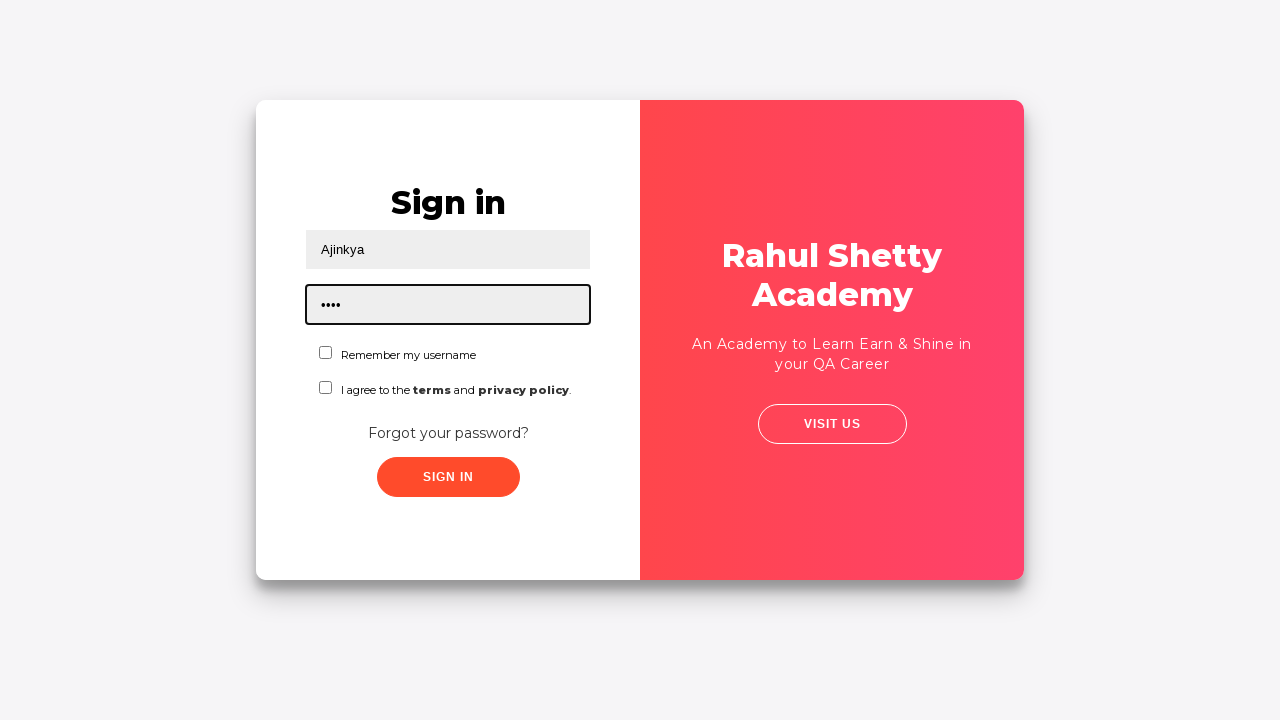

Clicked sign in button at (448, 477) on .signInBtn
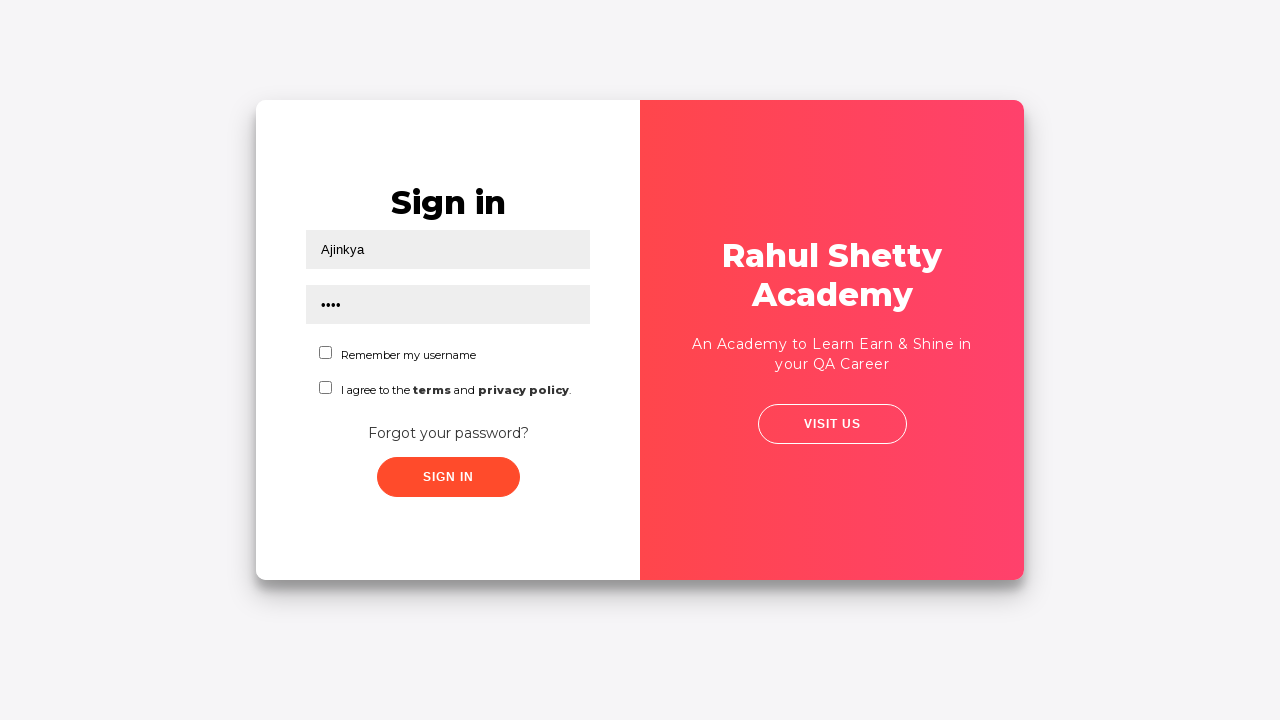

Retrieved error message: * Incorrect username or password 
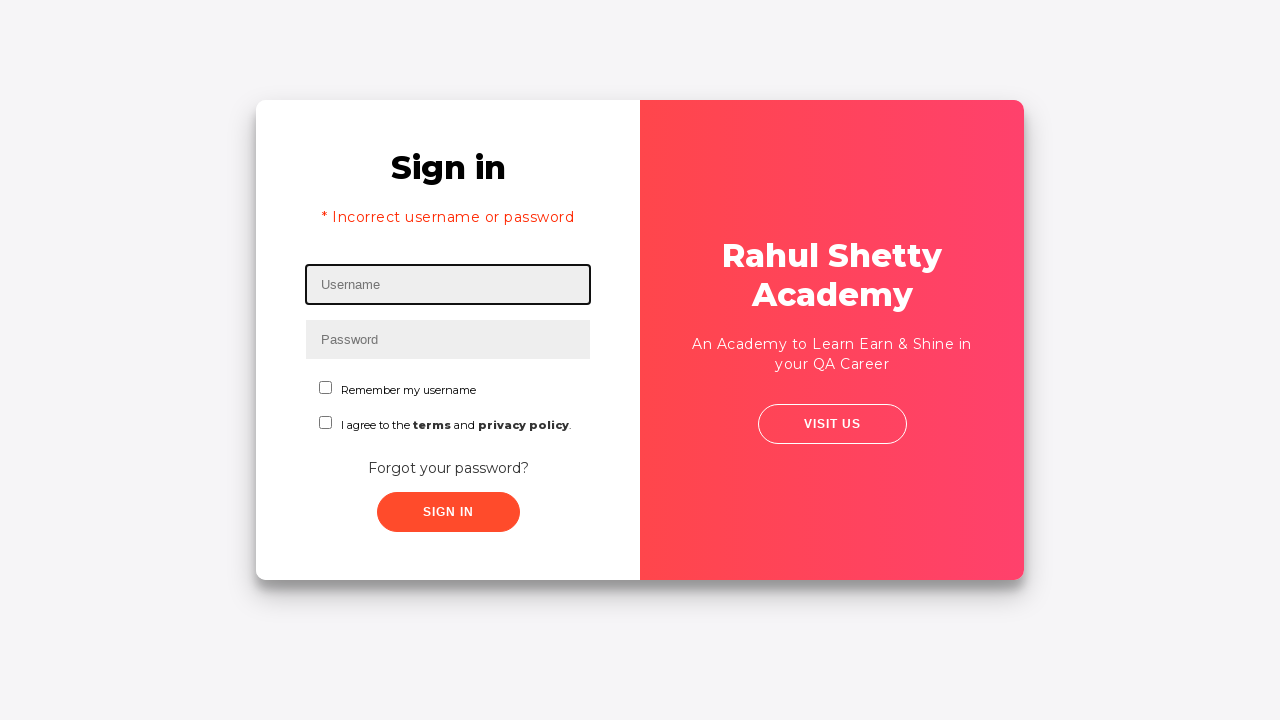

Clicked 'Forgot your password?' link at (448, 468) on text=Forgot your password?
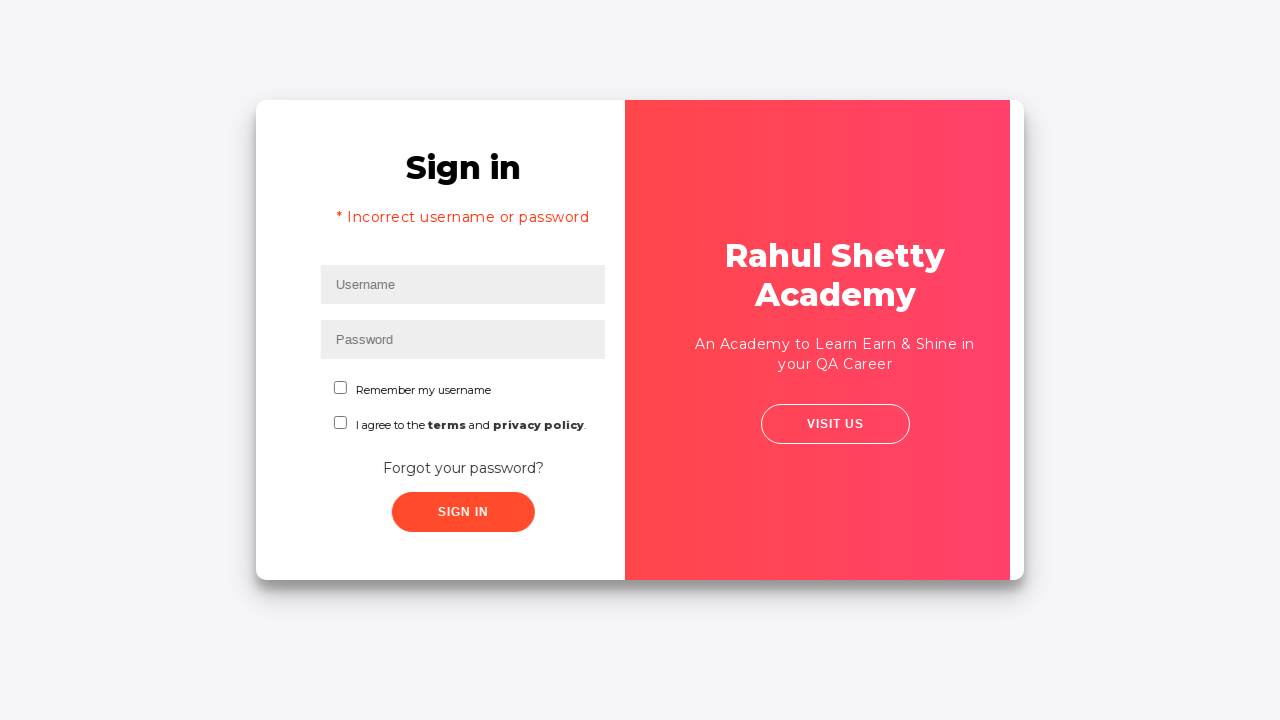

Waited 1000ms for password reset form to load
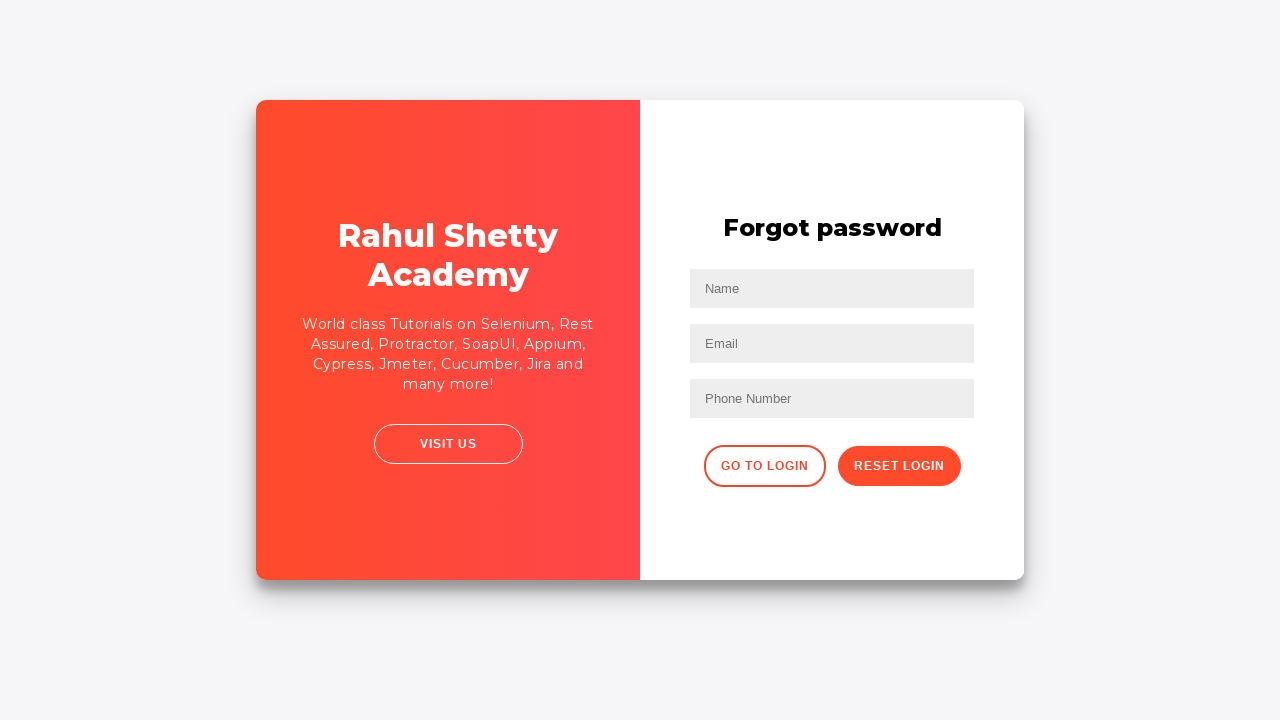

Filled name field with 'Ajinkya' in password reset form on //input[@placeholder='Name']
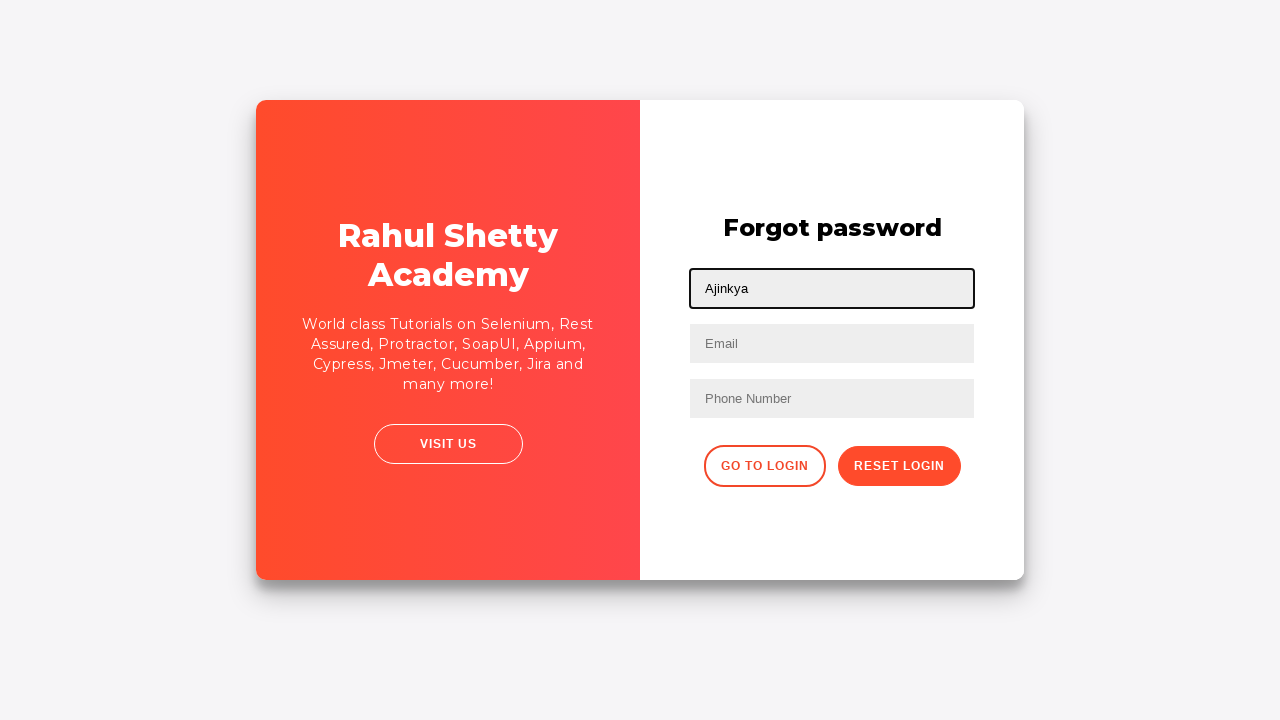

Filled email field with 'aj@gmail.com' on input[placeholder='Email']
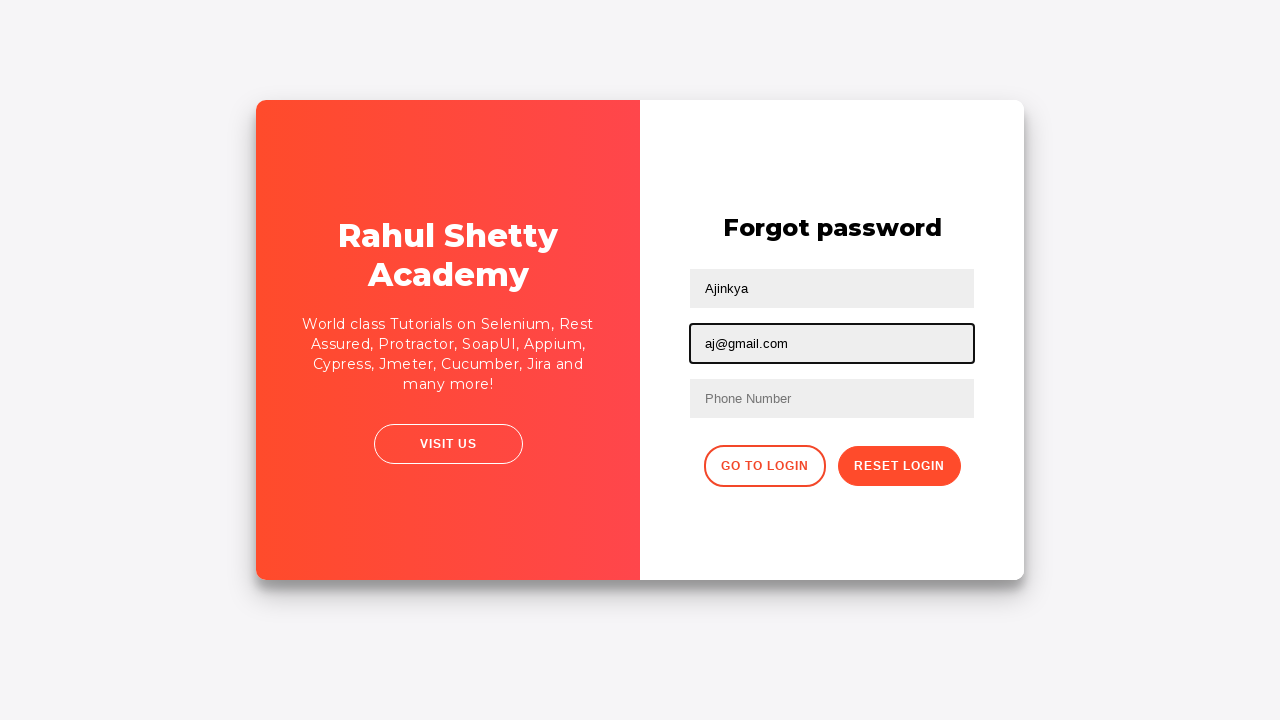

Cleared email field on input[type='text']:nth-child(3)
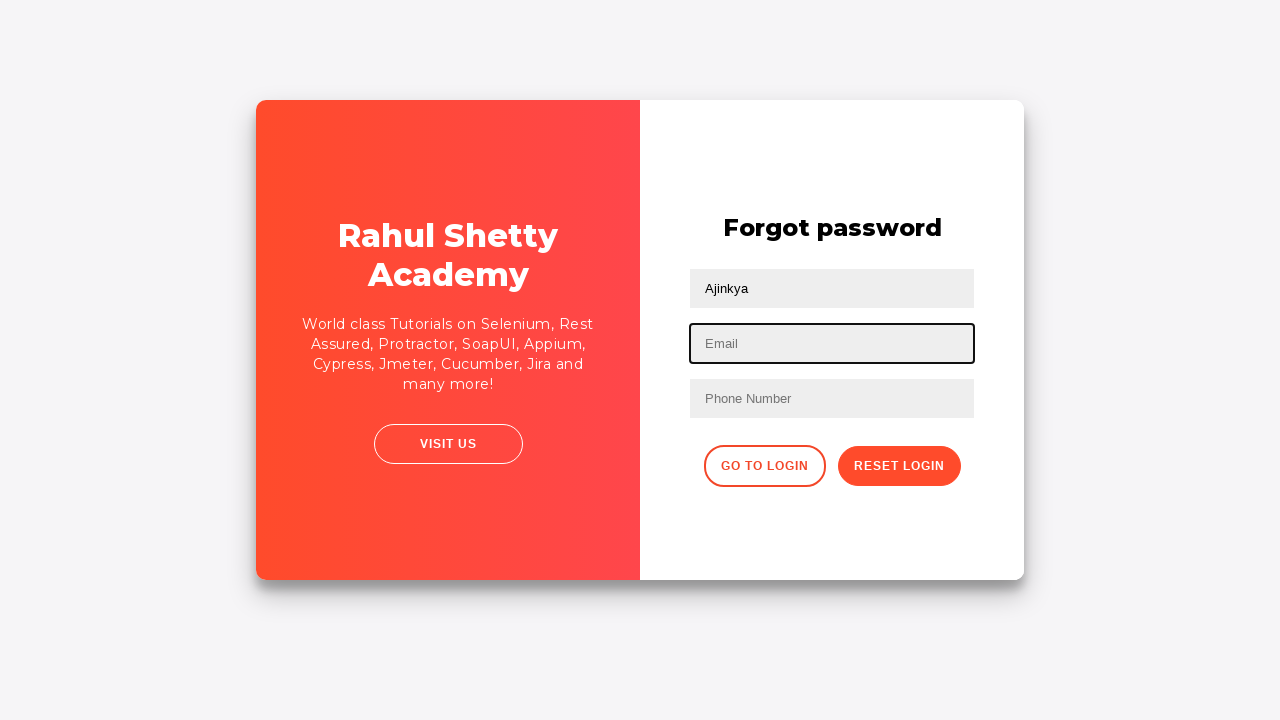

Filled email field with correct email 'ajinkya@gmail.com' on input[type='text']:nth-child(3)
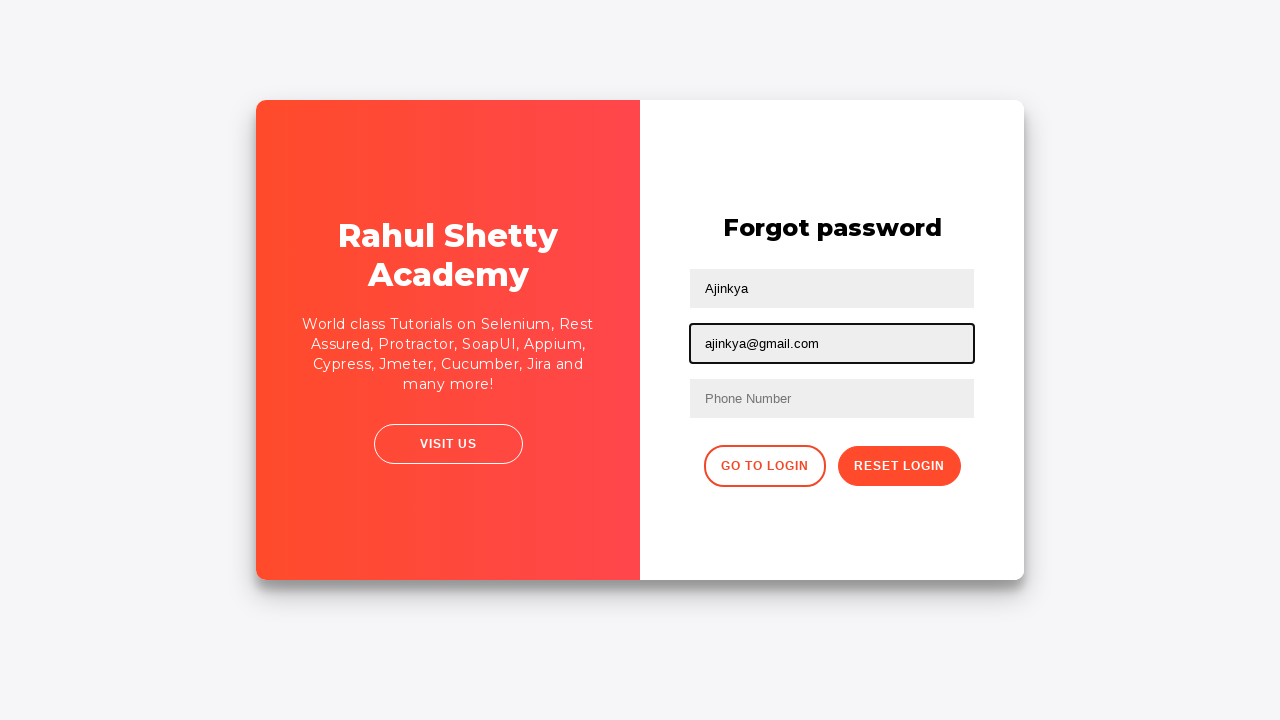

Filled phone number field with '9898989898' on //input[@type='text'][3]
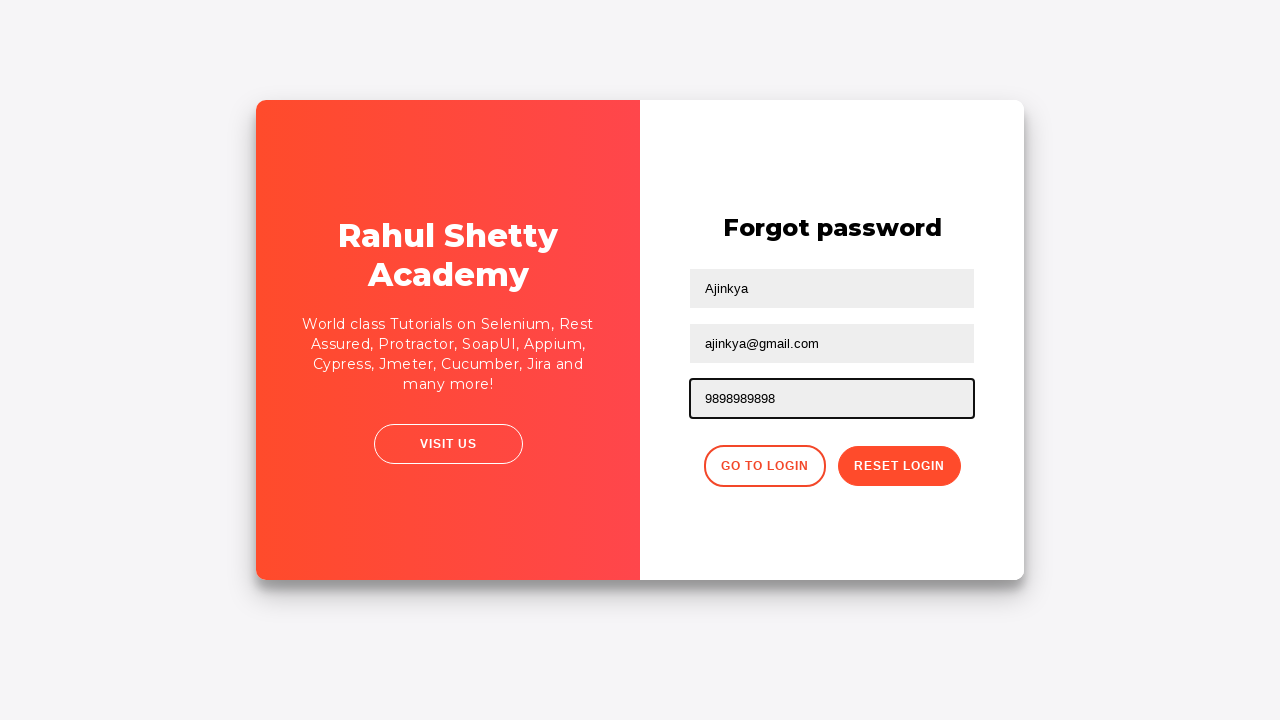

Clicked reset password button at (899, 466) on .reset-pwd-btn
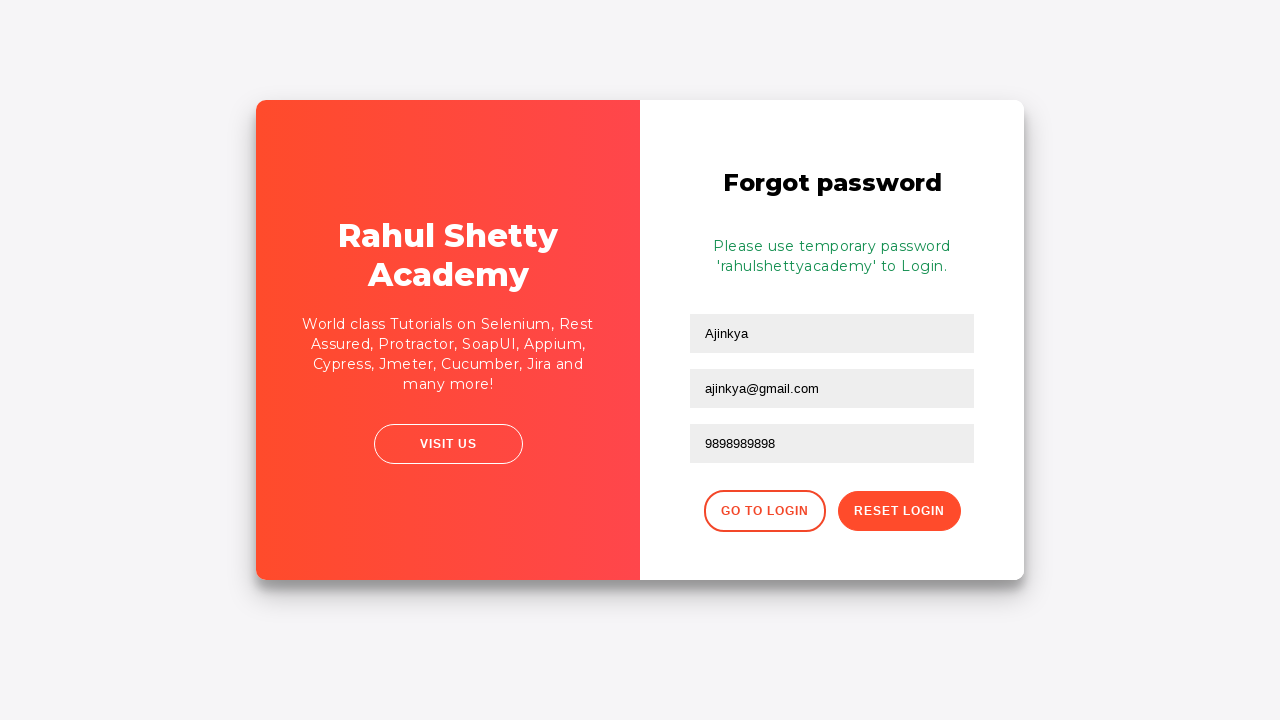

Retrieved password reset info message: Please use temporary password 'rahulshettyacademy' to Login. 
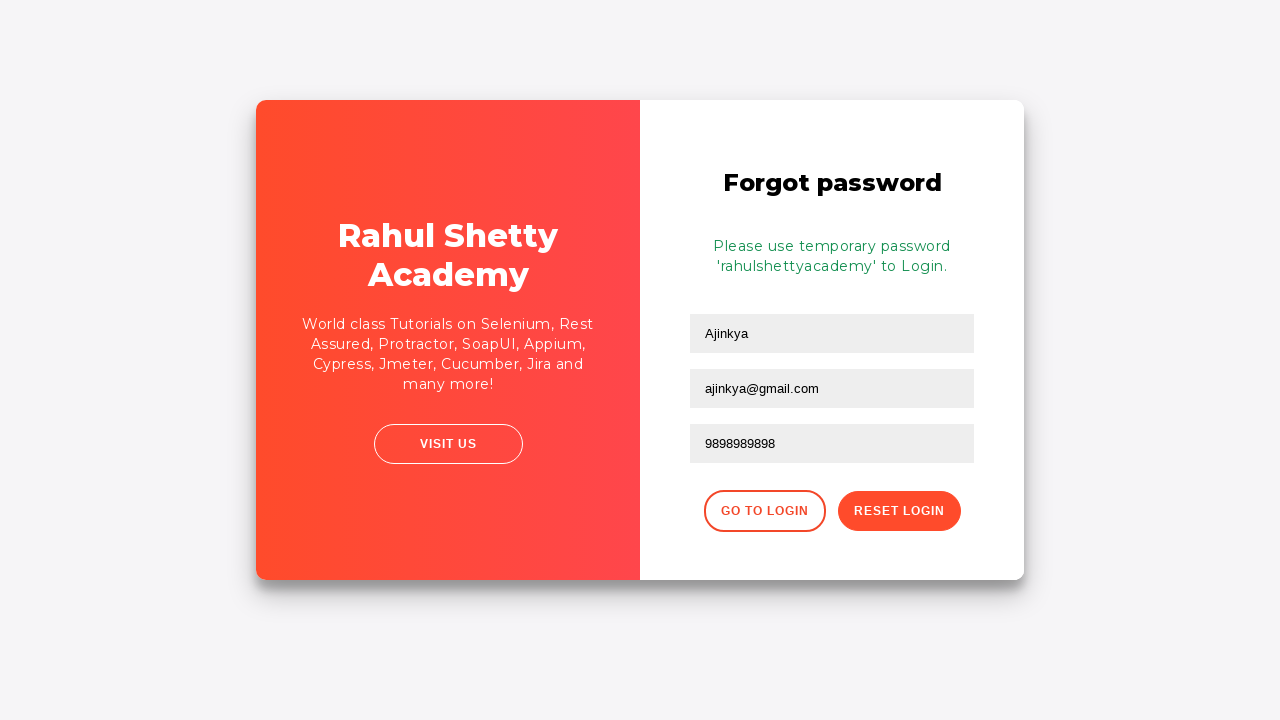

Extracted temporary password from info message: rahulshettyacademy
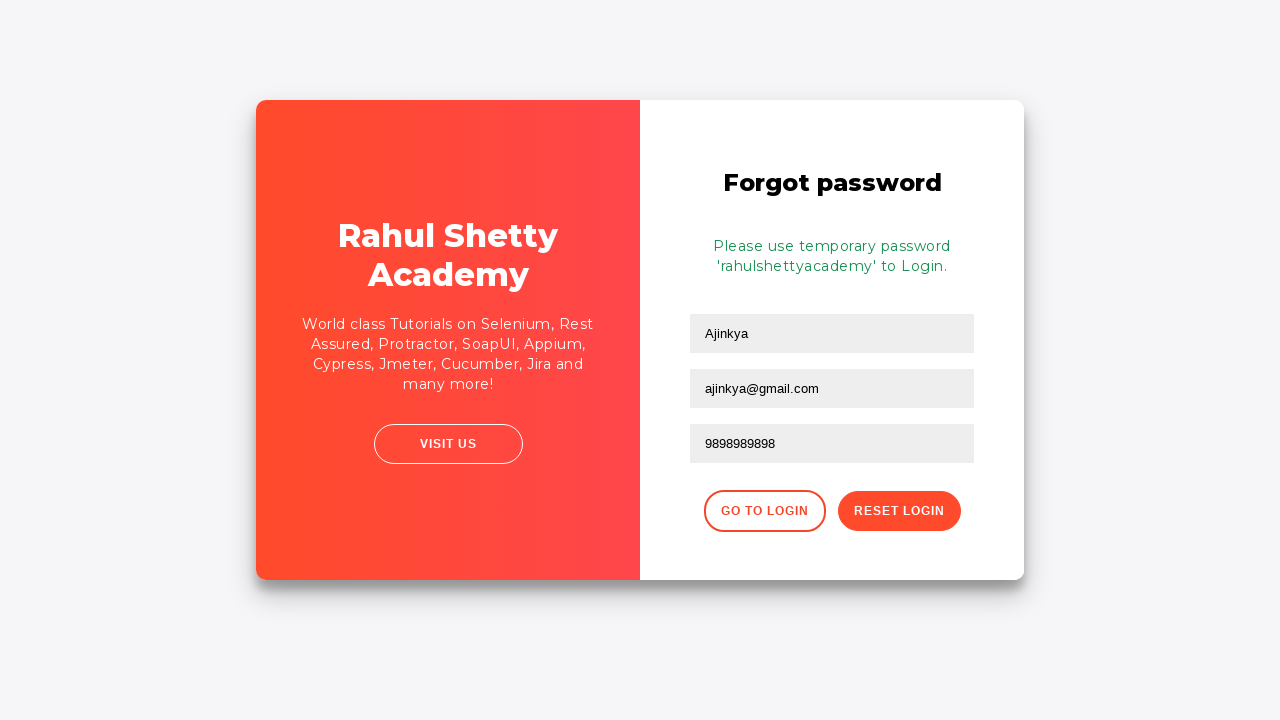

Clicked back to login button from password reset page at (764, 511) on xpath=//div[@class='forgot-pwd-btn-conainer']/button[1]
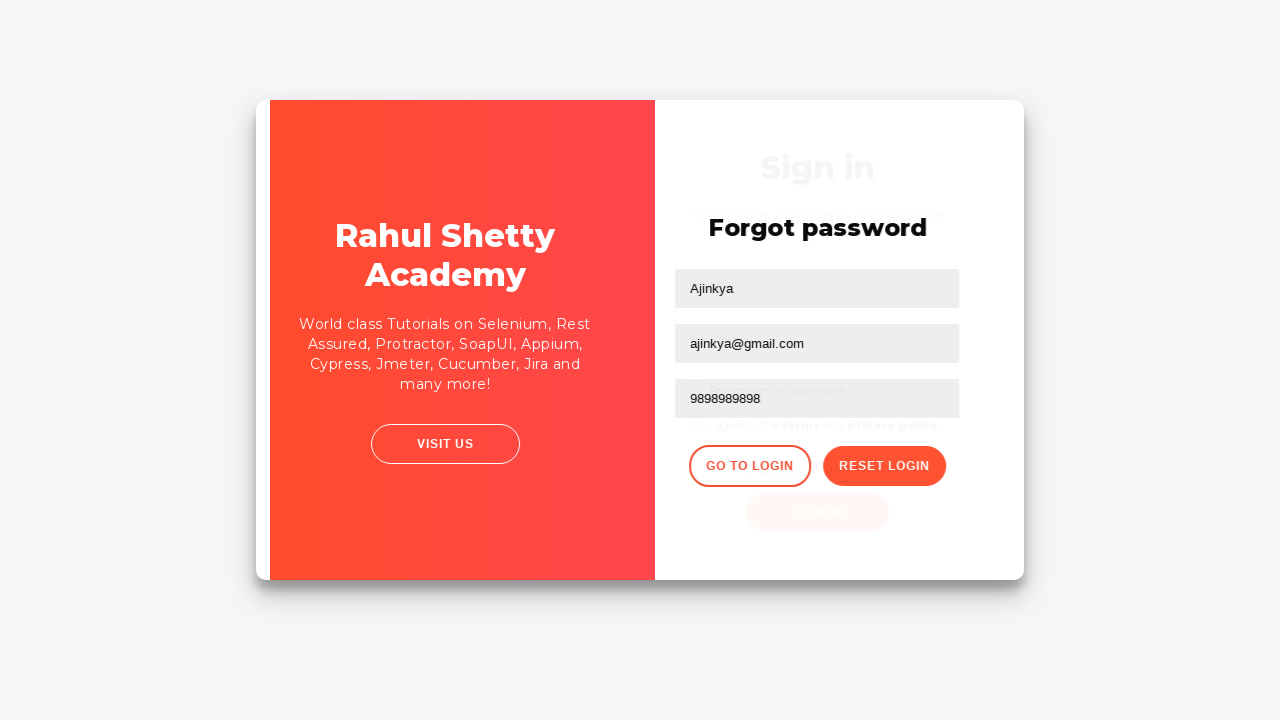

Waited 1000ms for login form to load
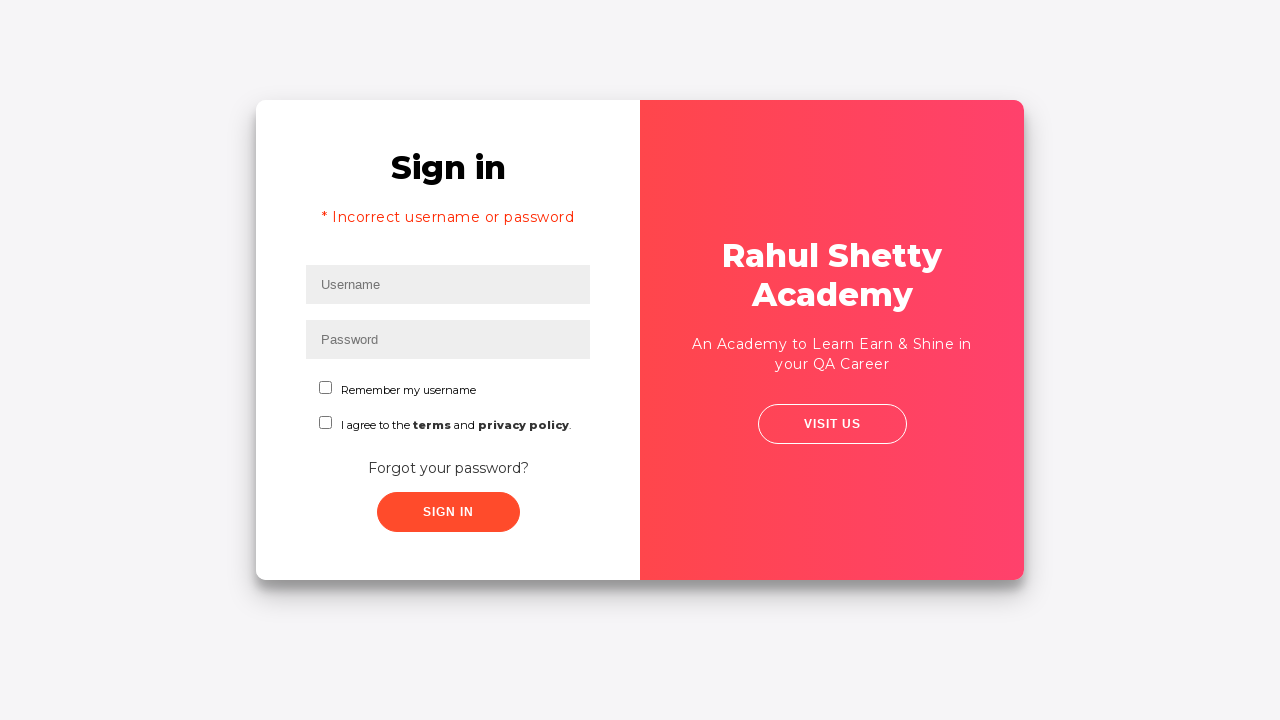

Filled username field with 'ajinkya' on login form on #inputUsername
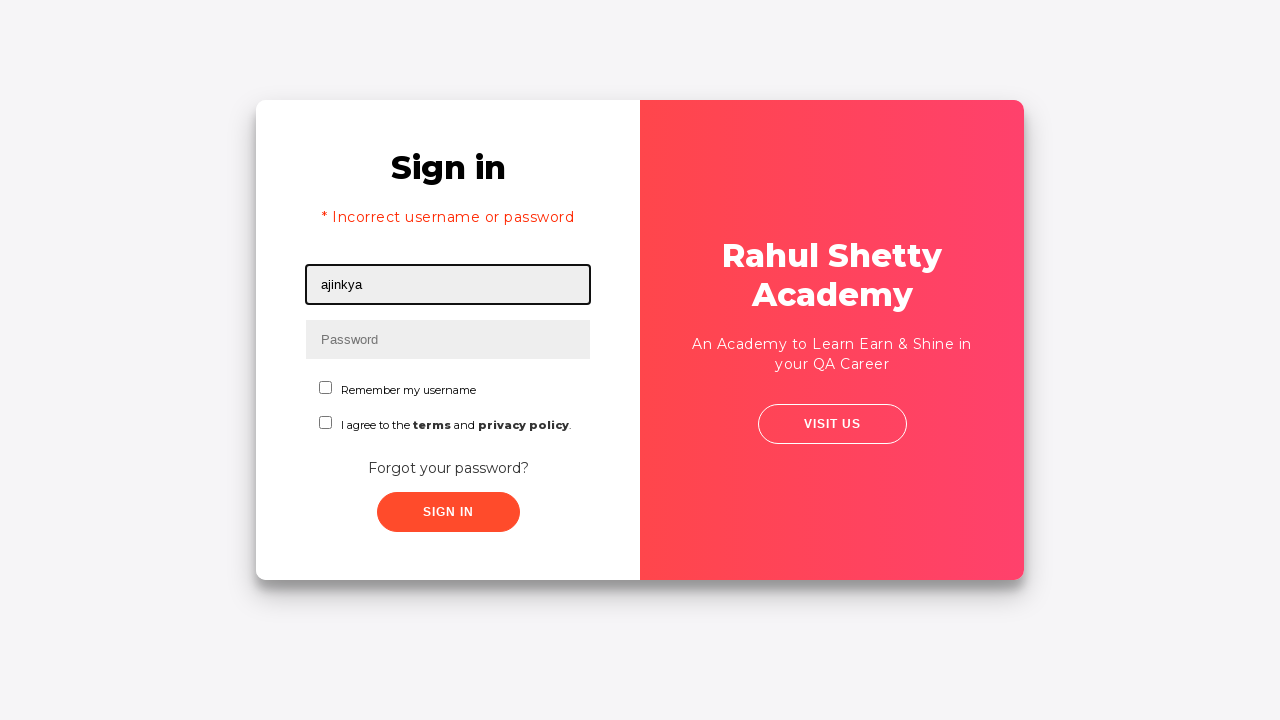

Filled password field with extracted temporary password on input[type*='pass']
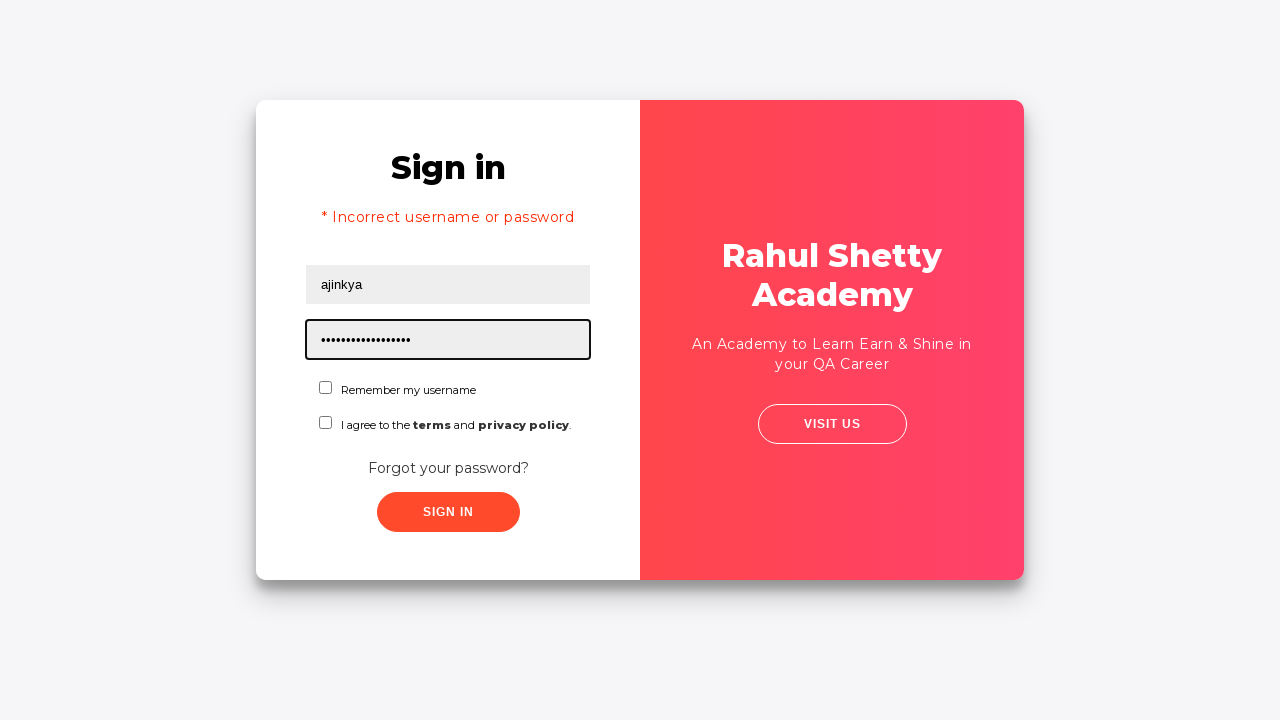

Checked 'Remember me' checkbox at (326, 422) on #chkboxTwo
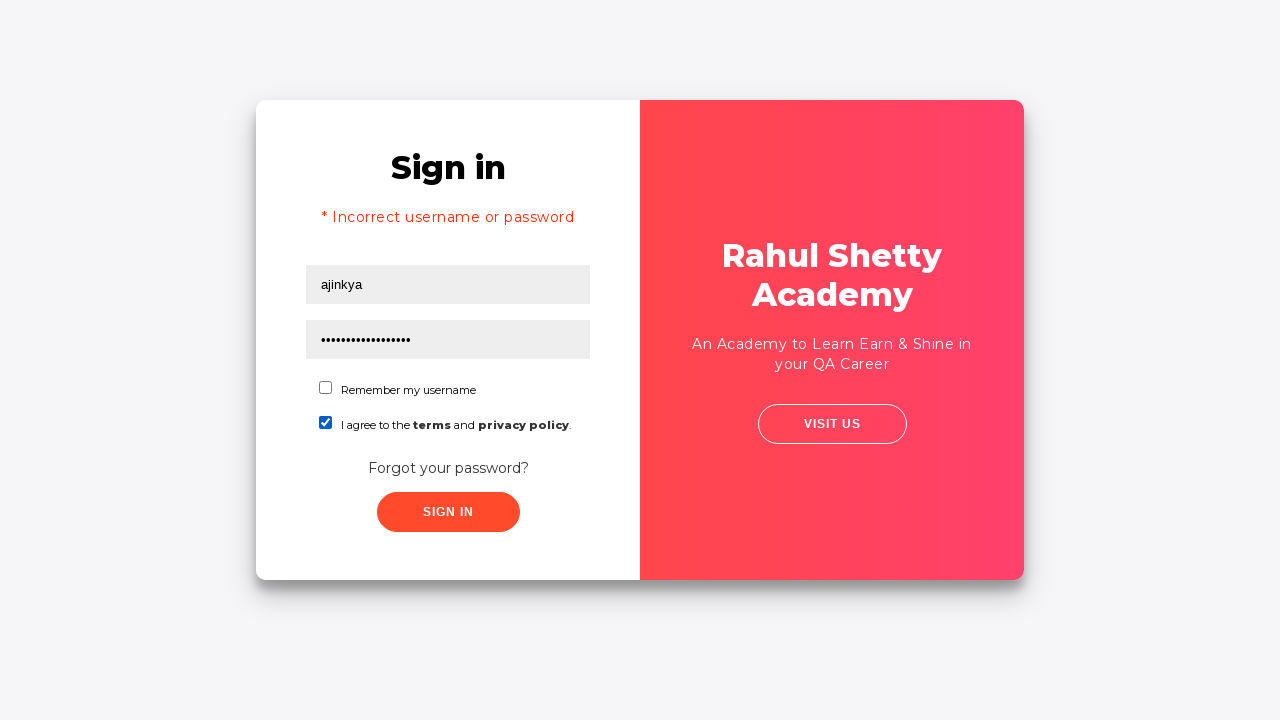

Clicked submit button to log in with extracted password at (448, 512) on xpath=//button[contains(@class,'submit')]
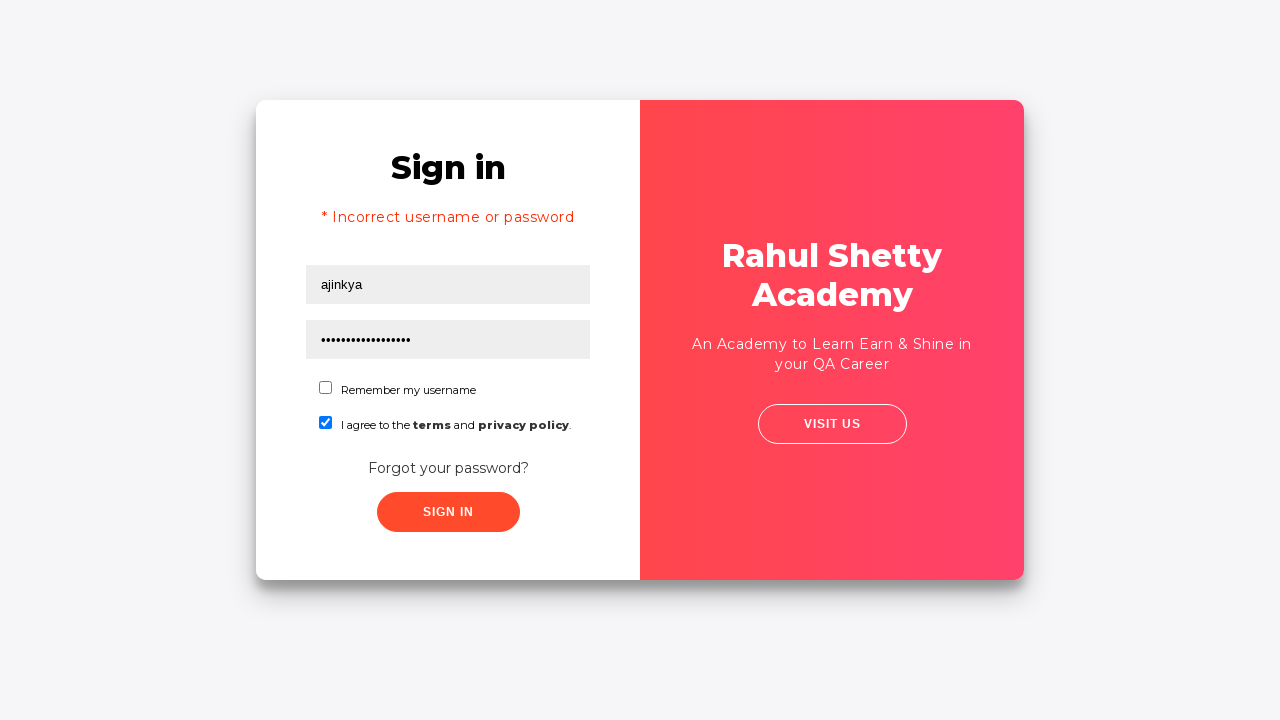

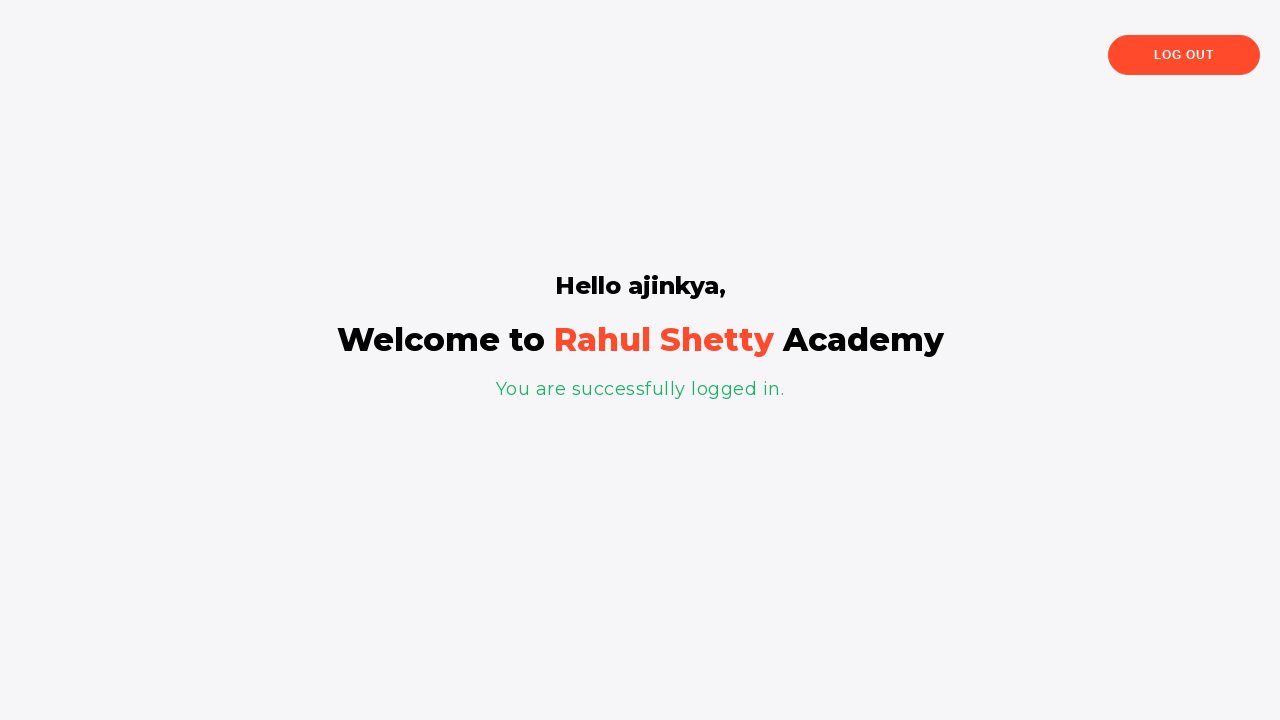